Tests form filling functionality by entering first name, last name, job title, and selecting a radio button on a practice form page.

Starting URL: https://formy-project.herokuapp.com/form

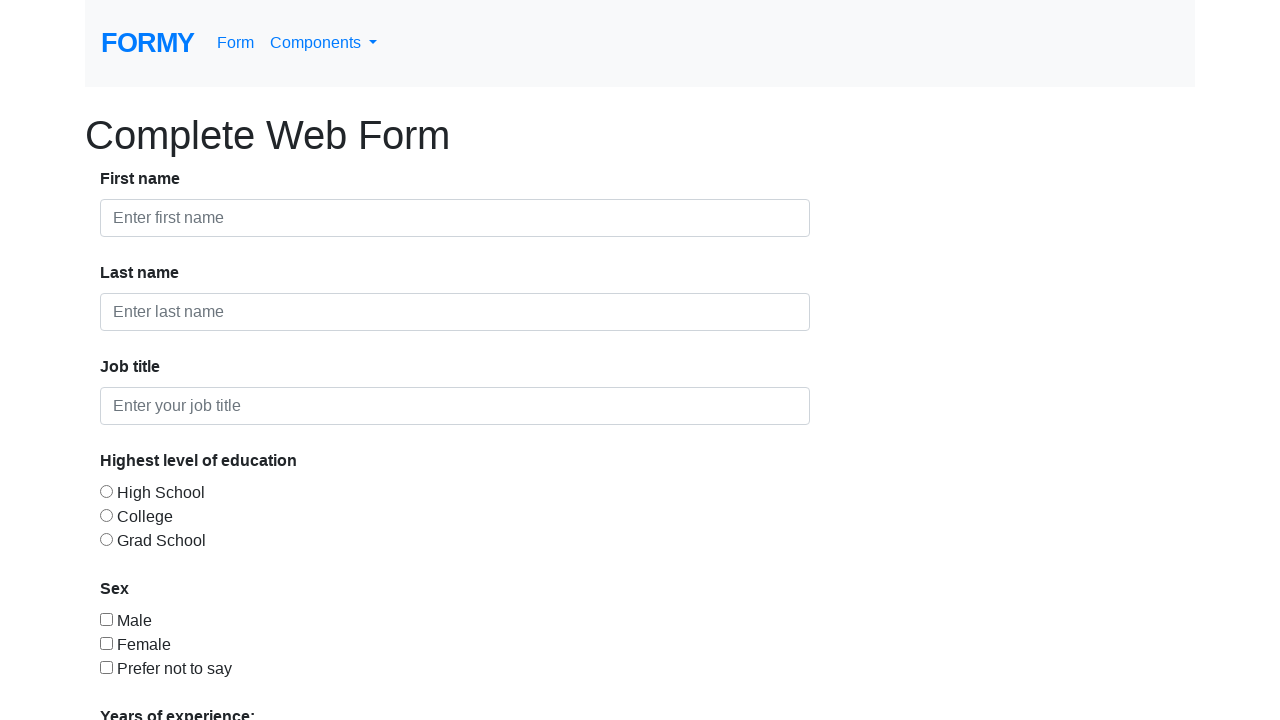

Filled first name field with 'Sutarno' on #first-name
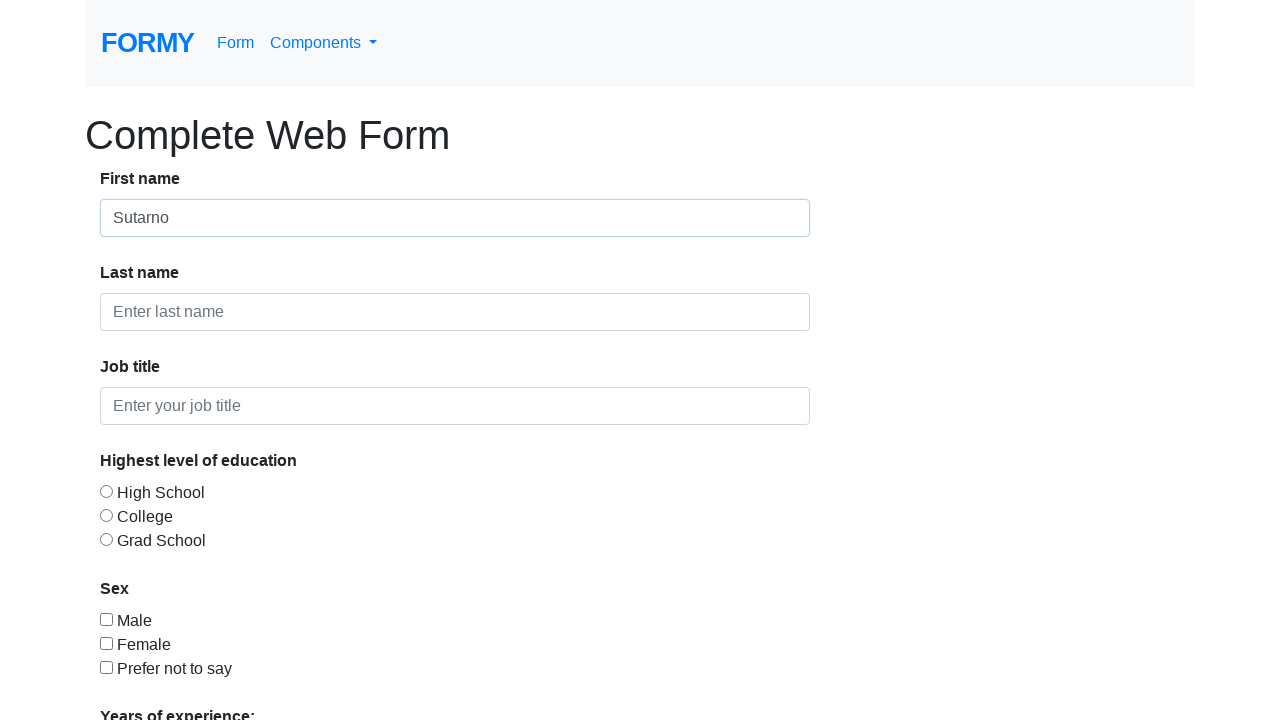

Filled last name field with 'Onratus' on #last-name
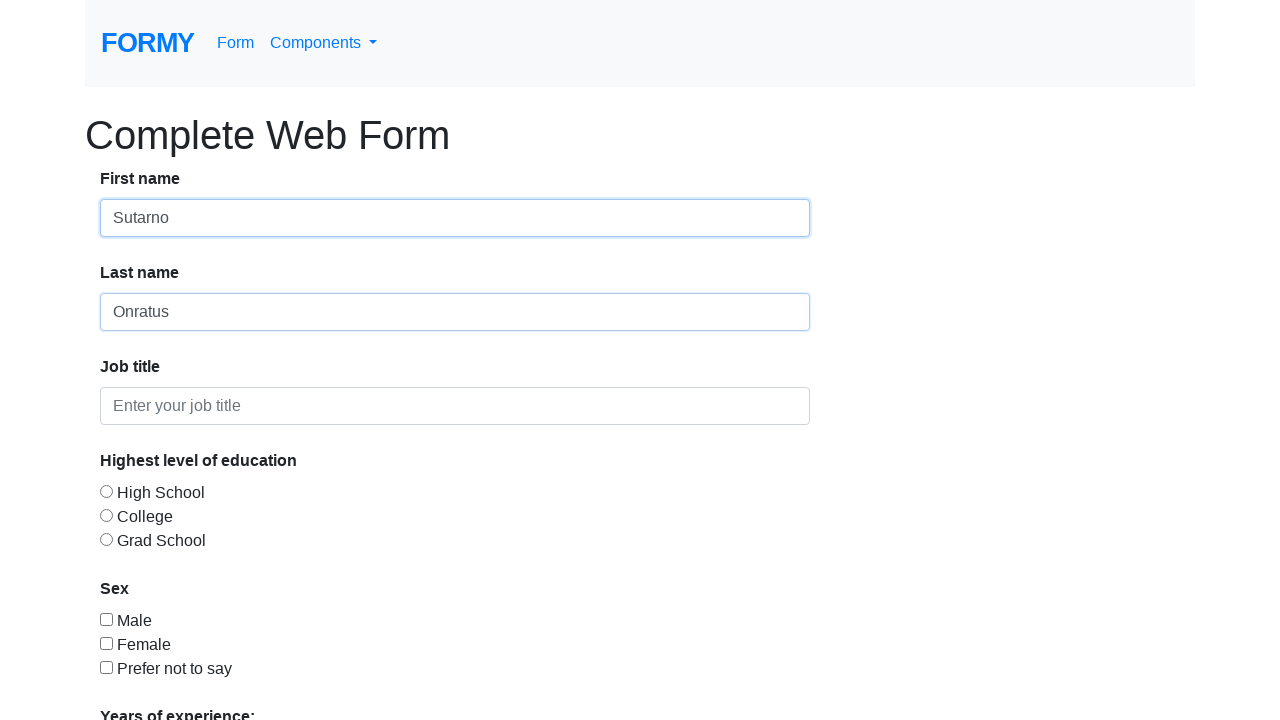

Filled job title field with 'Karyawan' on #job-title
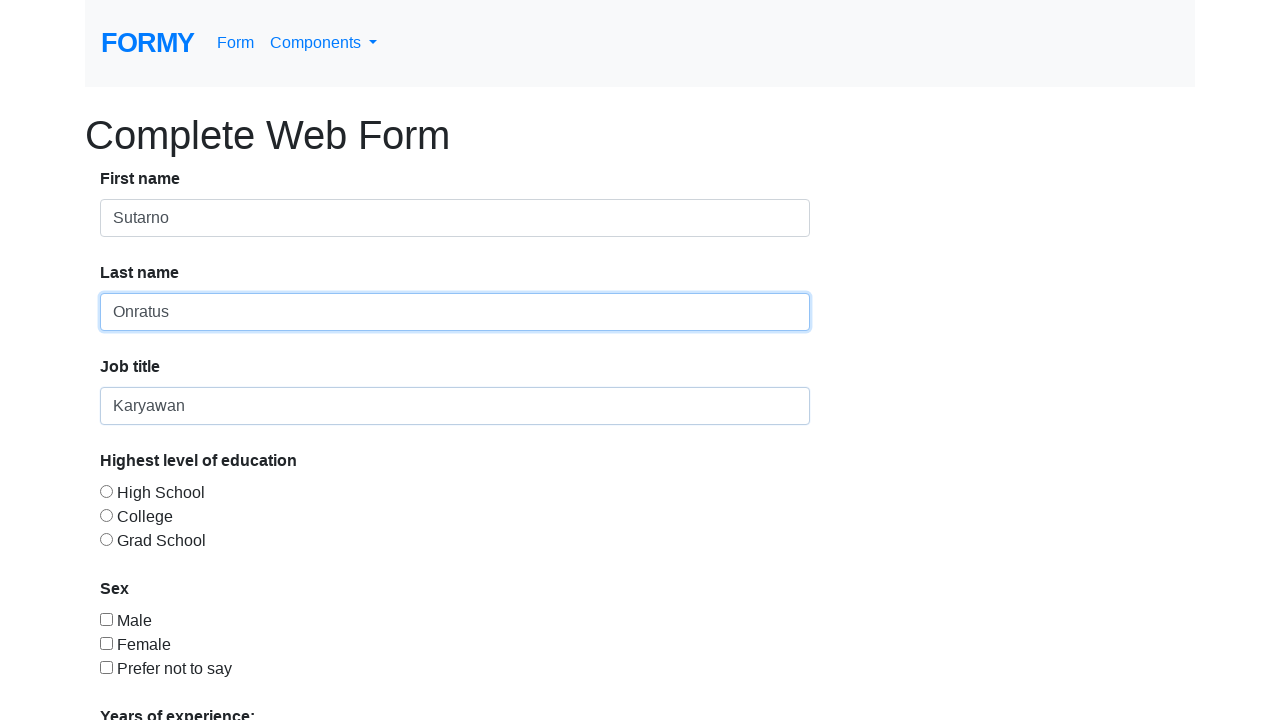

Selected the first radio button at (106, 491) on #radio-button-1
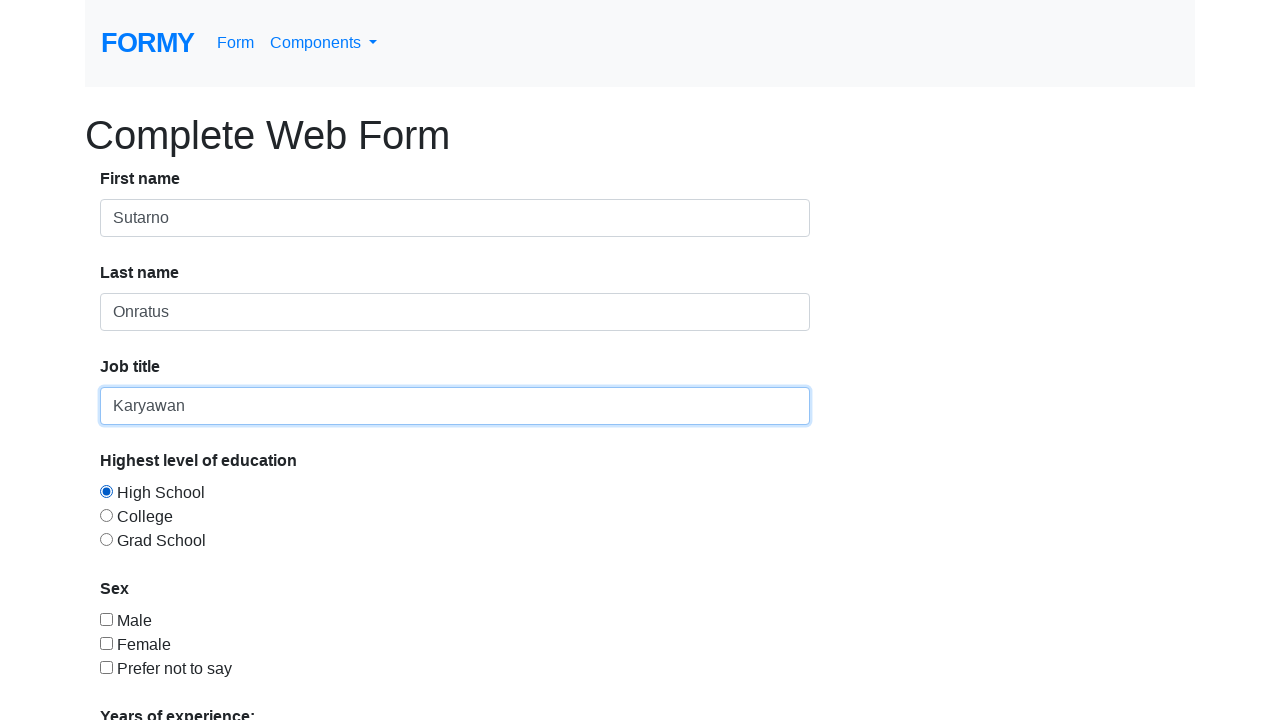

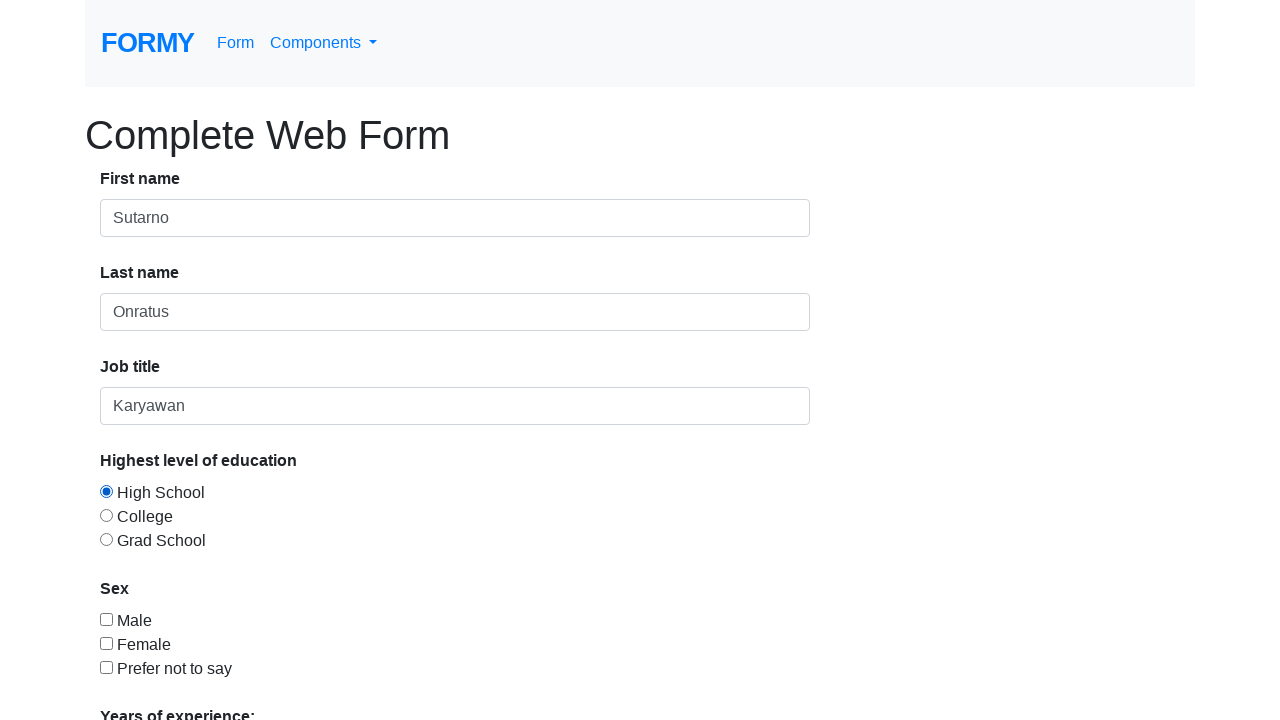